Tests JavaScript-based scrolling by scrolling to a specific button element on a registration page

Starting URL: https://demo.automationtesting.in/Register.html

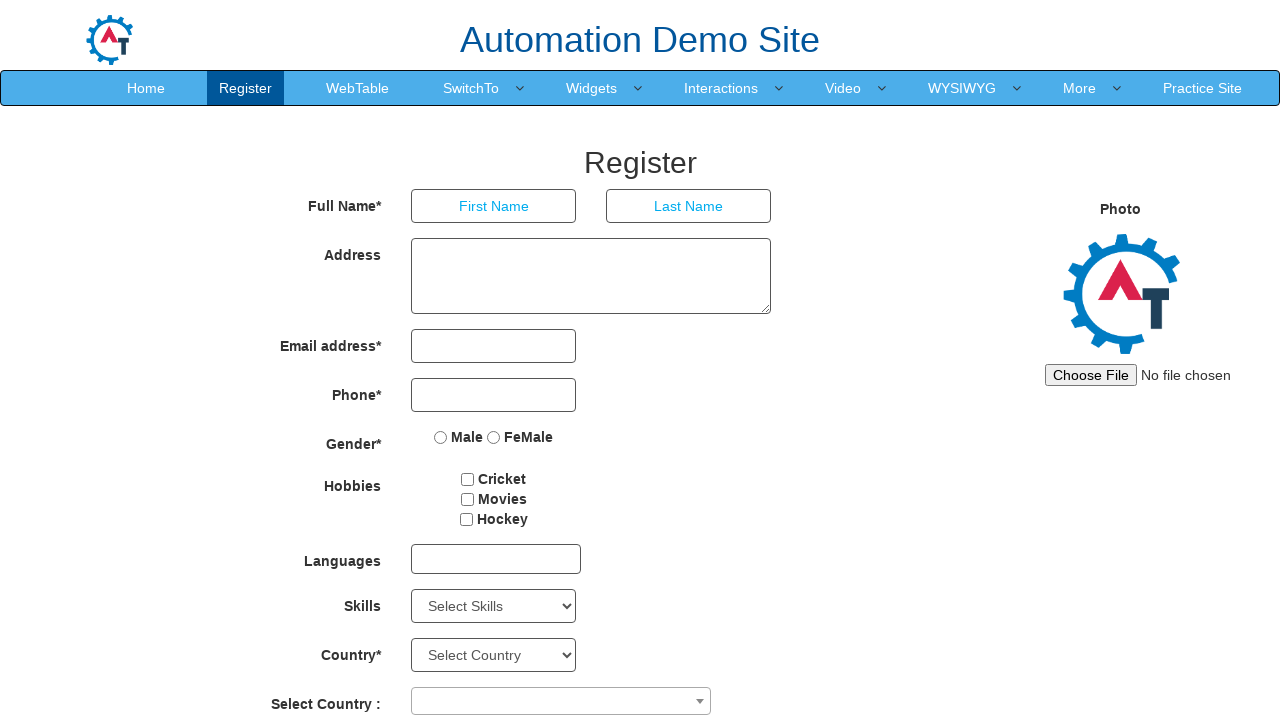

Located the button element with id 'Button1'
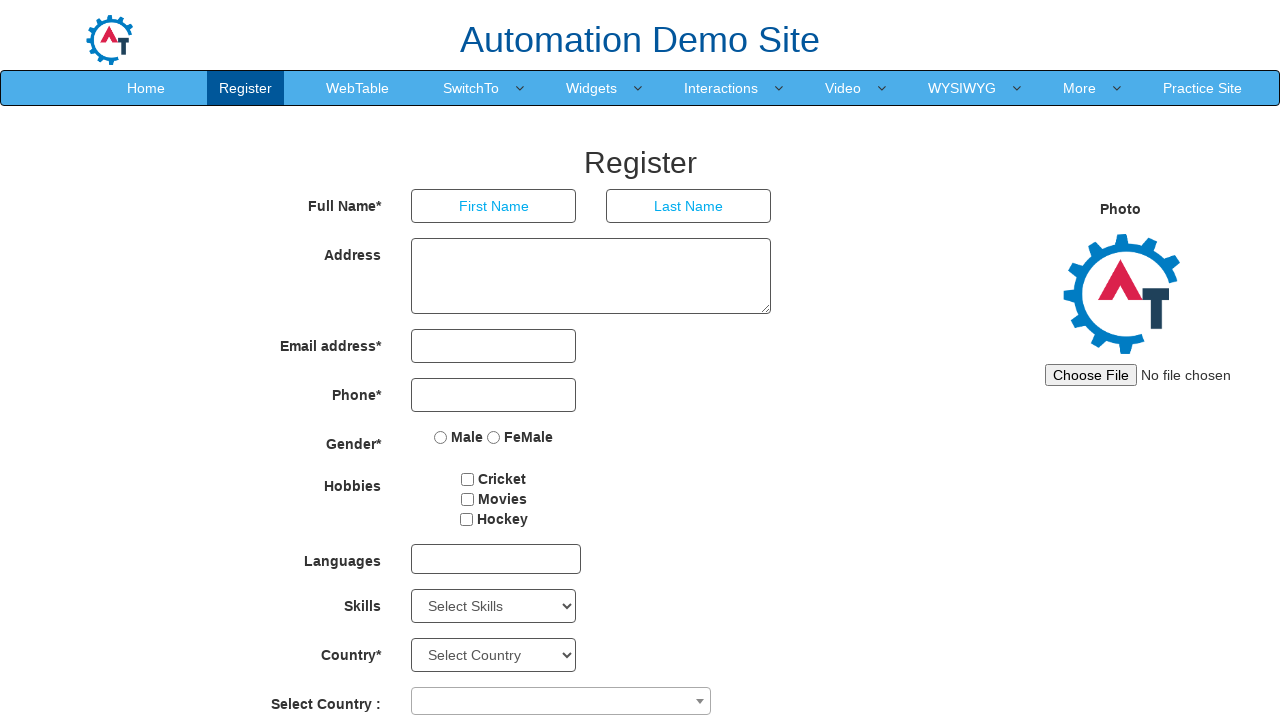

Scrolled to the button element using JavaScript-based scrolling
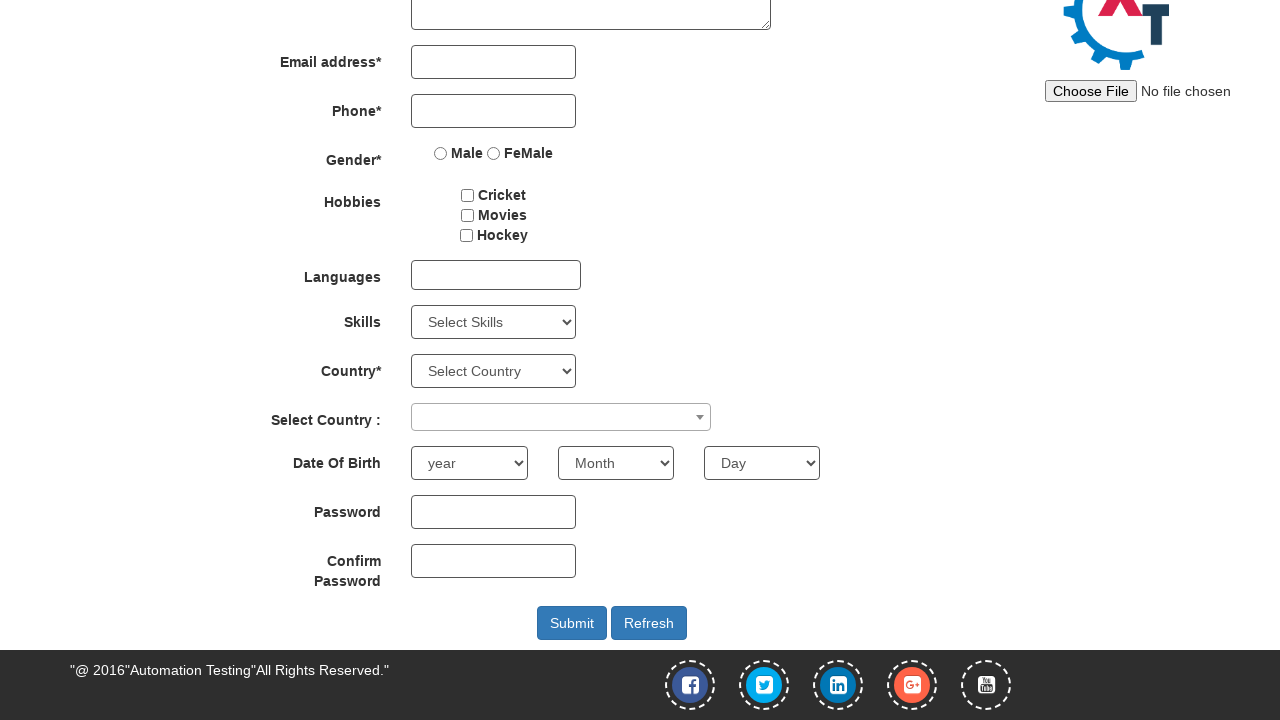

Waited 2 seconds to verify scroll completed
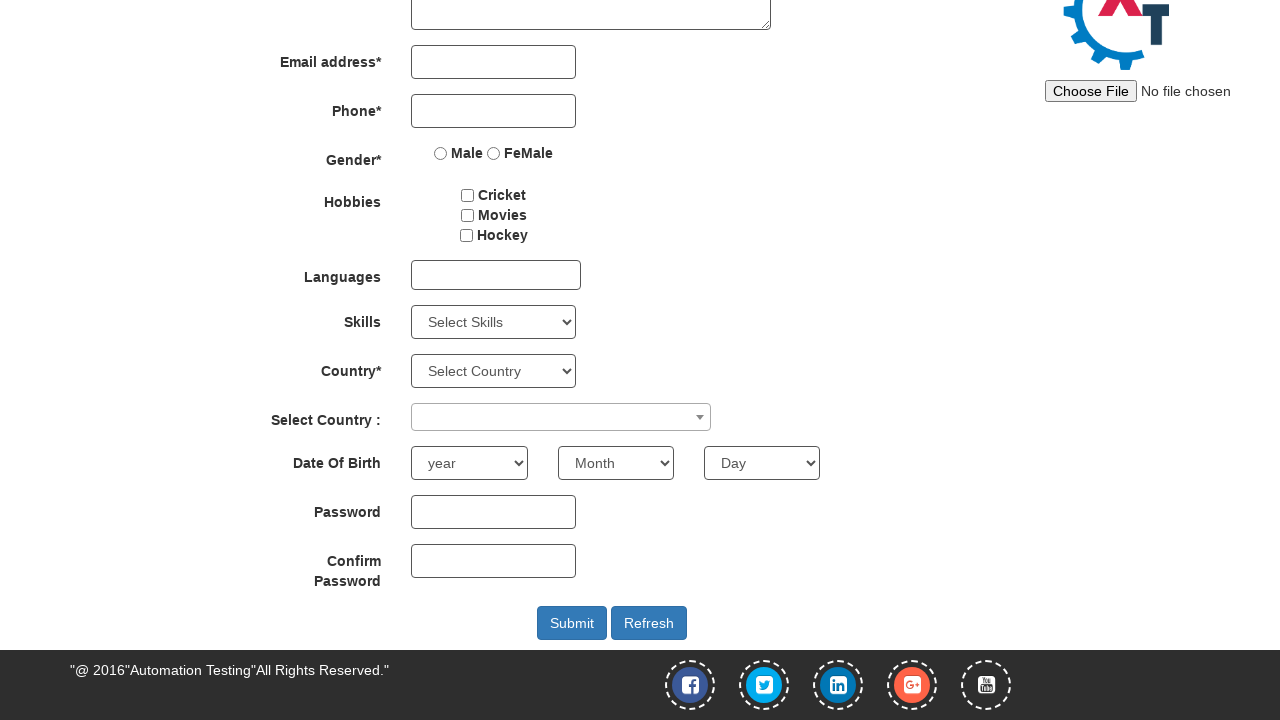

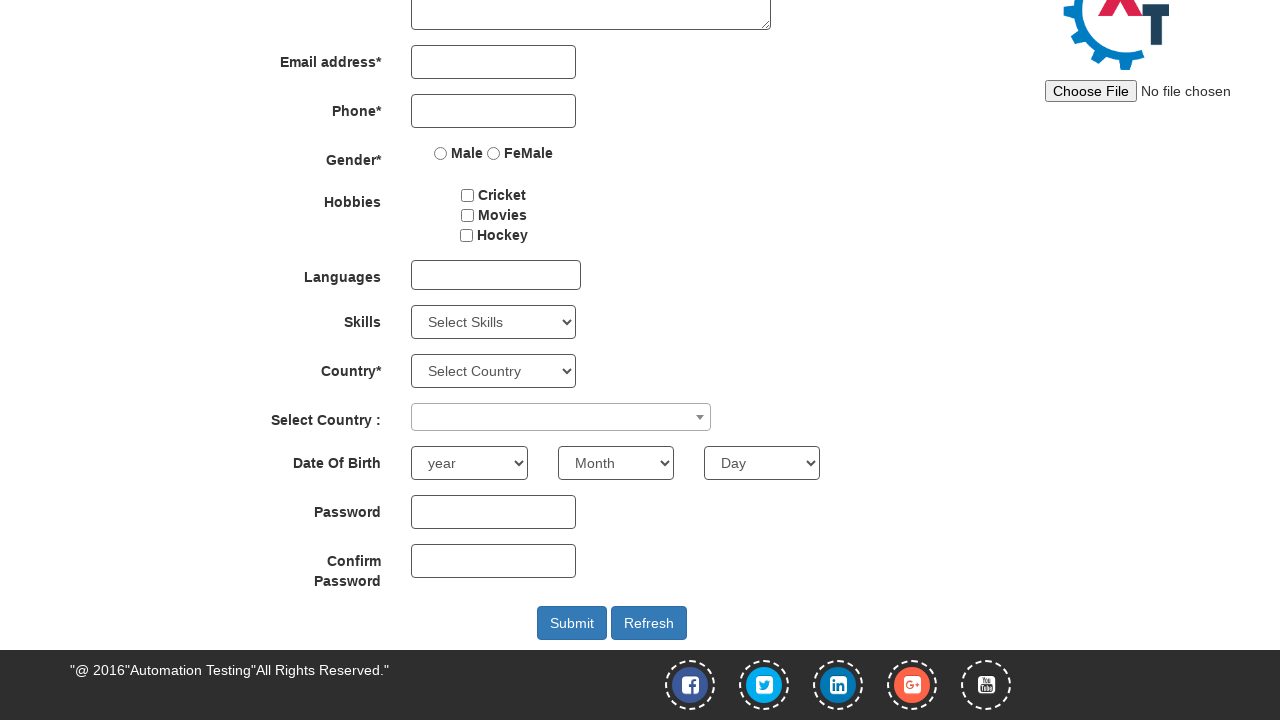